Tests the FAQ page by clicking on the FAQ tab and expanding/collapsing multiple FAQ questions to verify accordion functionality

Starting URL: https://tikitop.io/

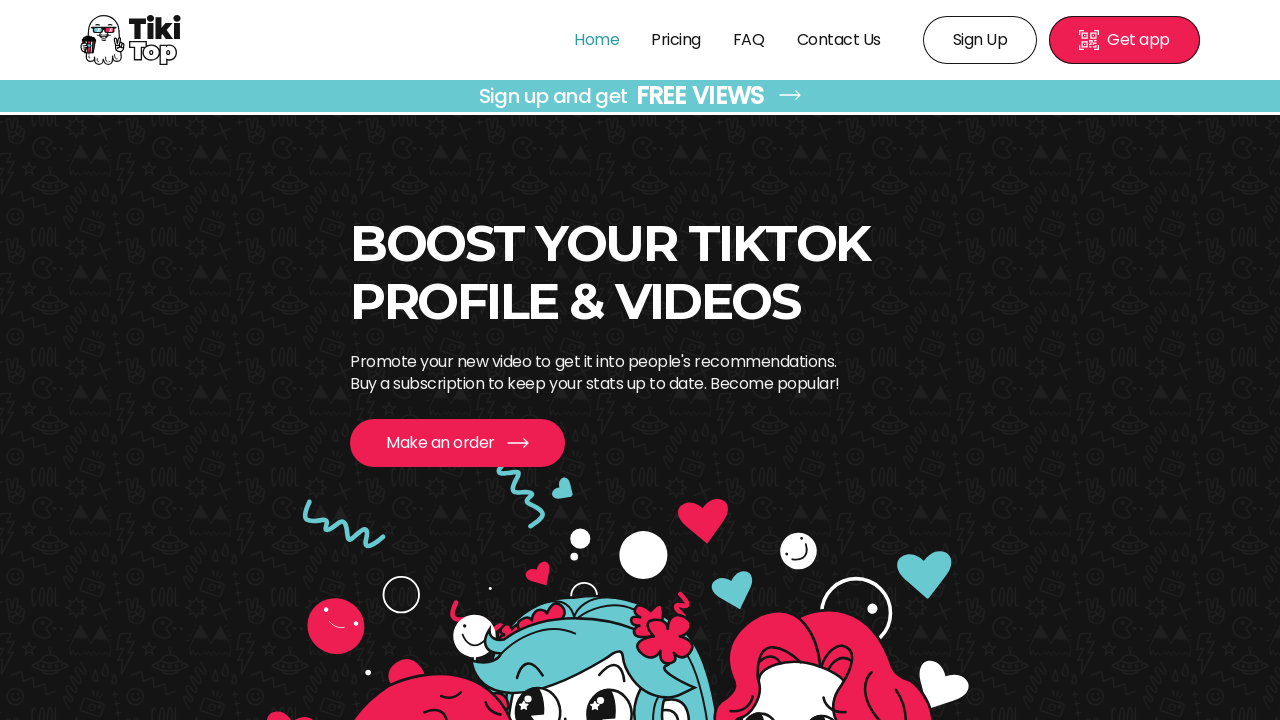

Clicked FAQ tab at (749, 40) on text=FAQ
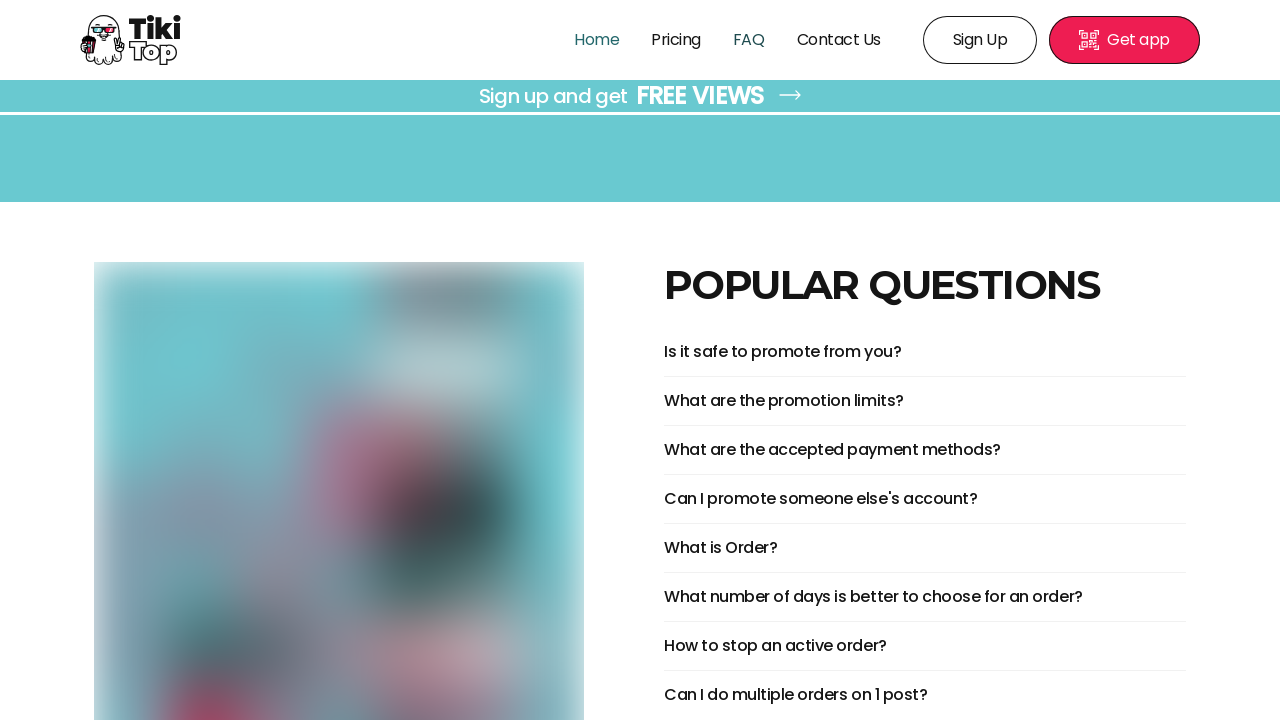

Expanded FAQ question 1 at (925, 358) on li.FaqInfoItem_item__awC4B >> nth=0
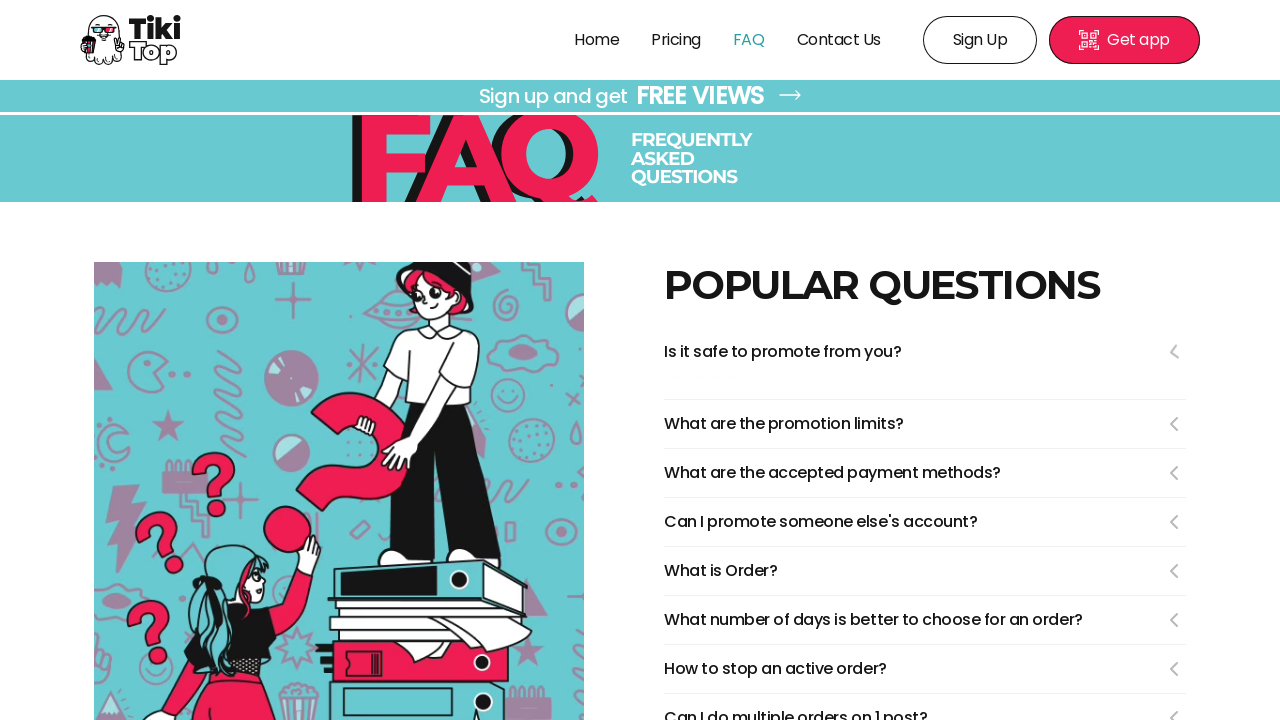

Collapsed FAQ question 1 at (925, 352) on summary.FaqInfoItem_faqSummary__eKNYE >> nth=0
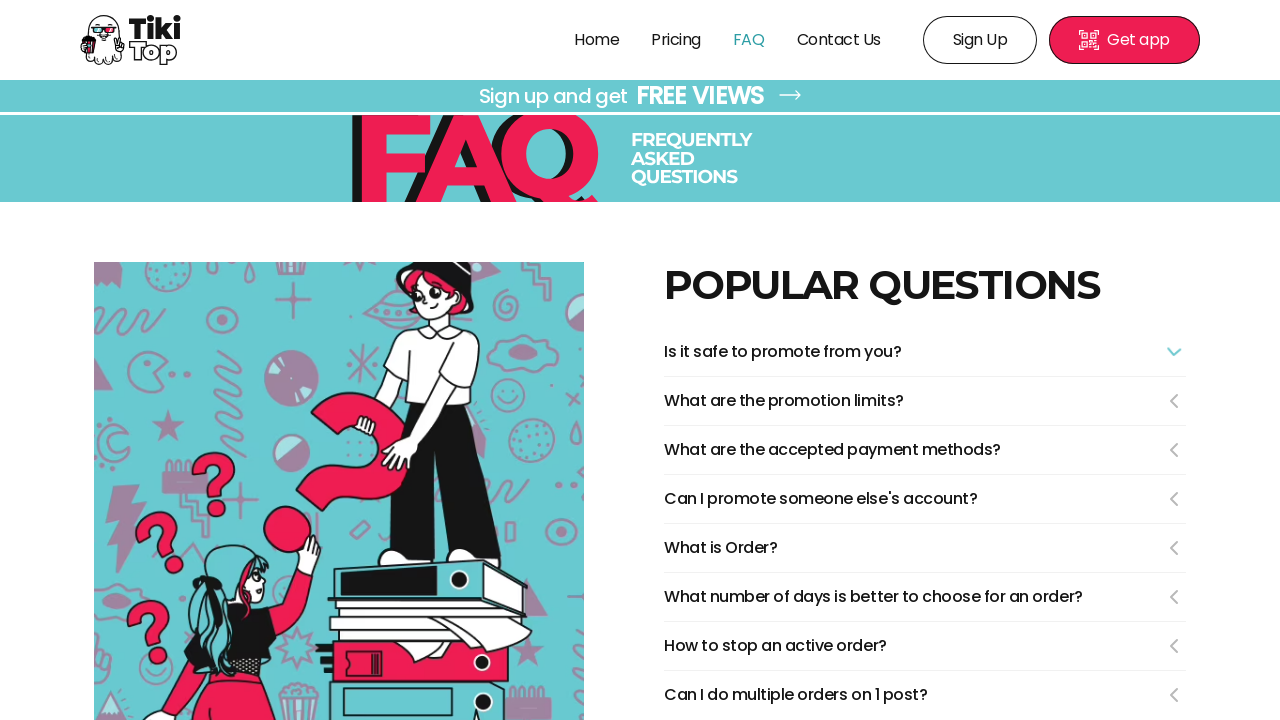

Expanded FAQ question 2 at (925, 408) on li.FaqInfoItem_item__awC4B >> nth=1
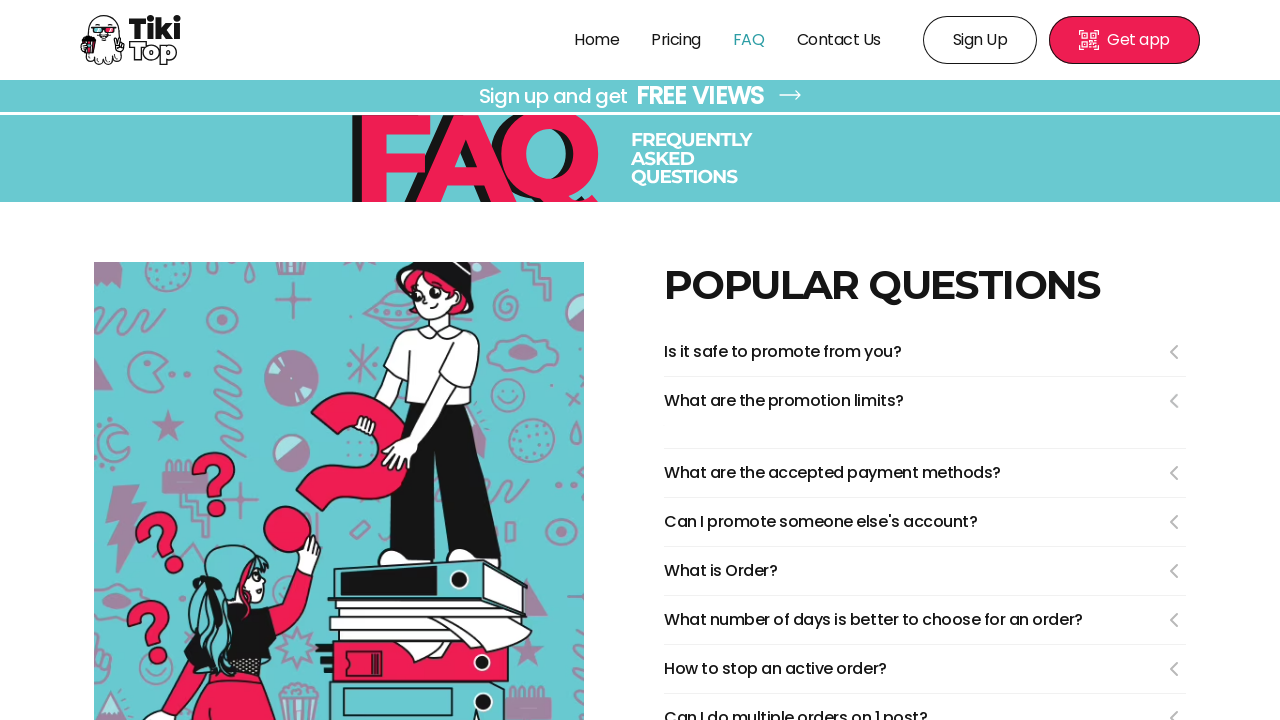

Collapsed FAQ question 2 at (925, 401) on li.FaqInfoItem_item__awC4B:nth-child(2) summary.FaqInfoItem_faqSummary__eKNYE
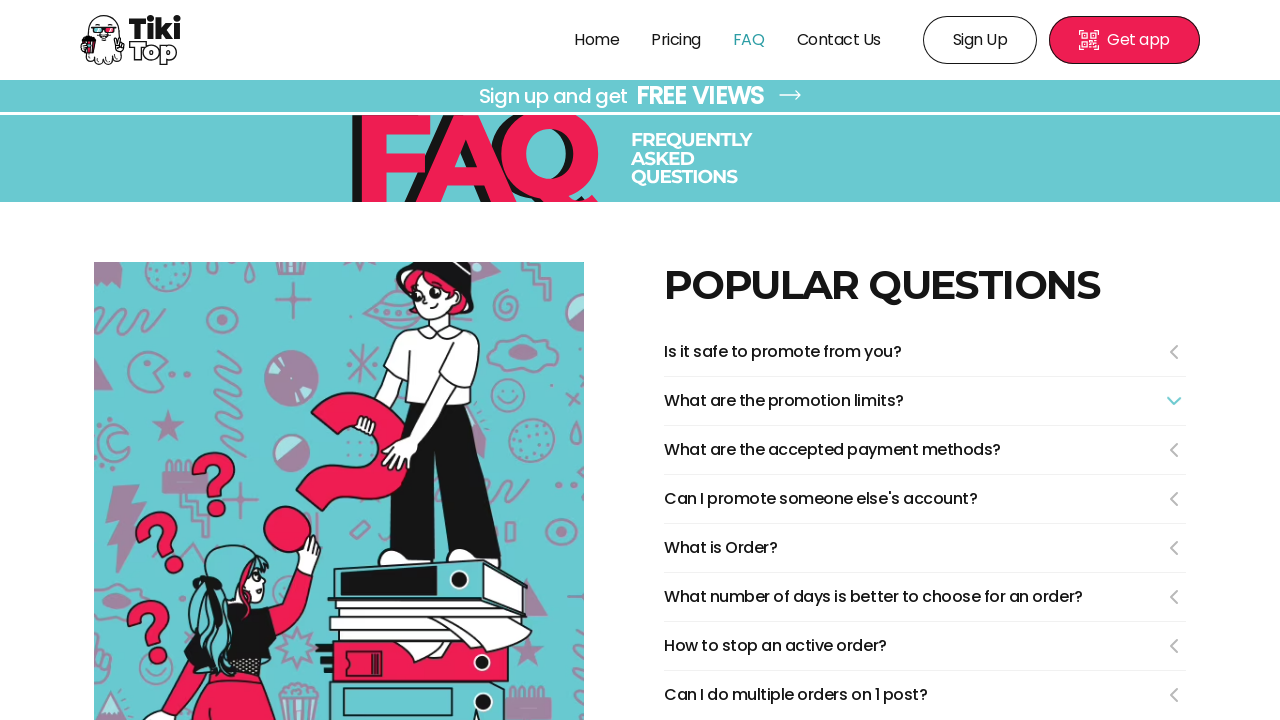

Expanded FAQ question 3 at (925, 456) on li.FaqInfoItem_item__awC4B >> nth=2
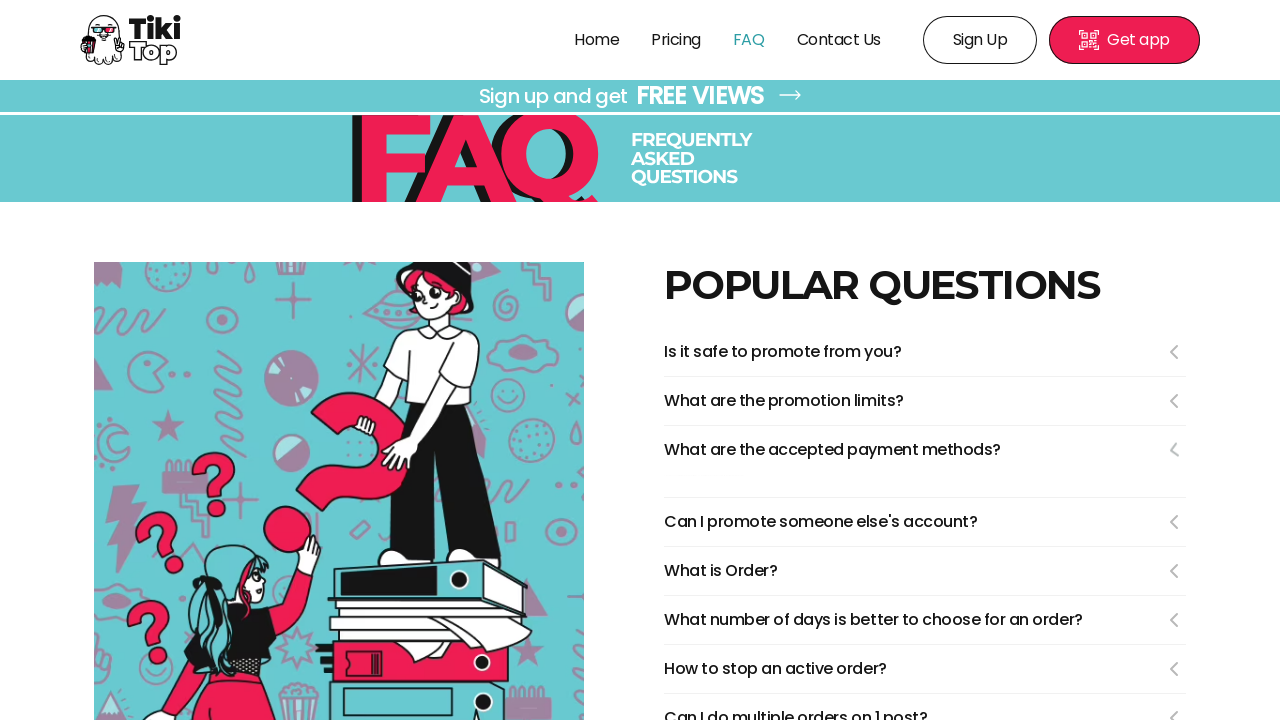

Collapsed FAQ question 3 at (925, 450) on li.FaqInfoItem_item__awC4B:nth-child(3) summary.FaqInfoItem_faqSummary__eKNYE
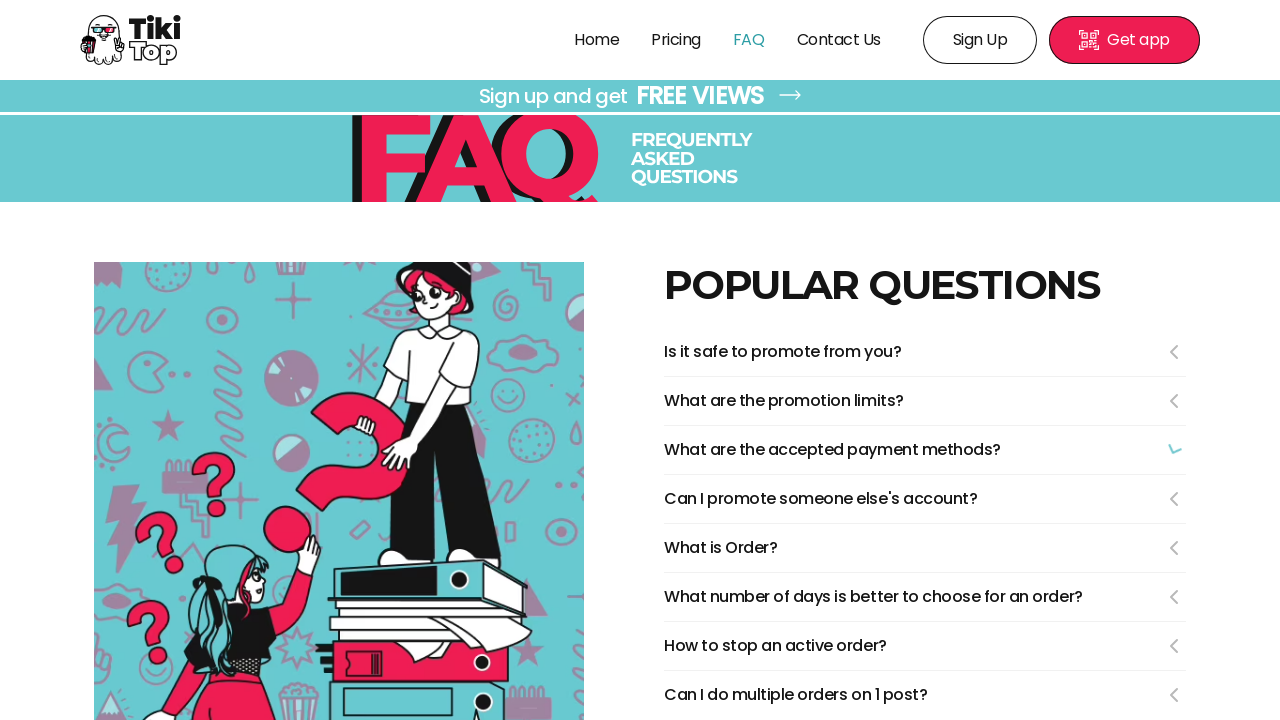

Expanded FAQ question 4 at (925, 506) on li.FaqInfoItem_item__awC4B >> nth=3
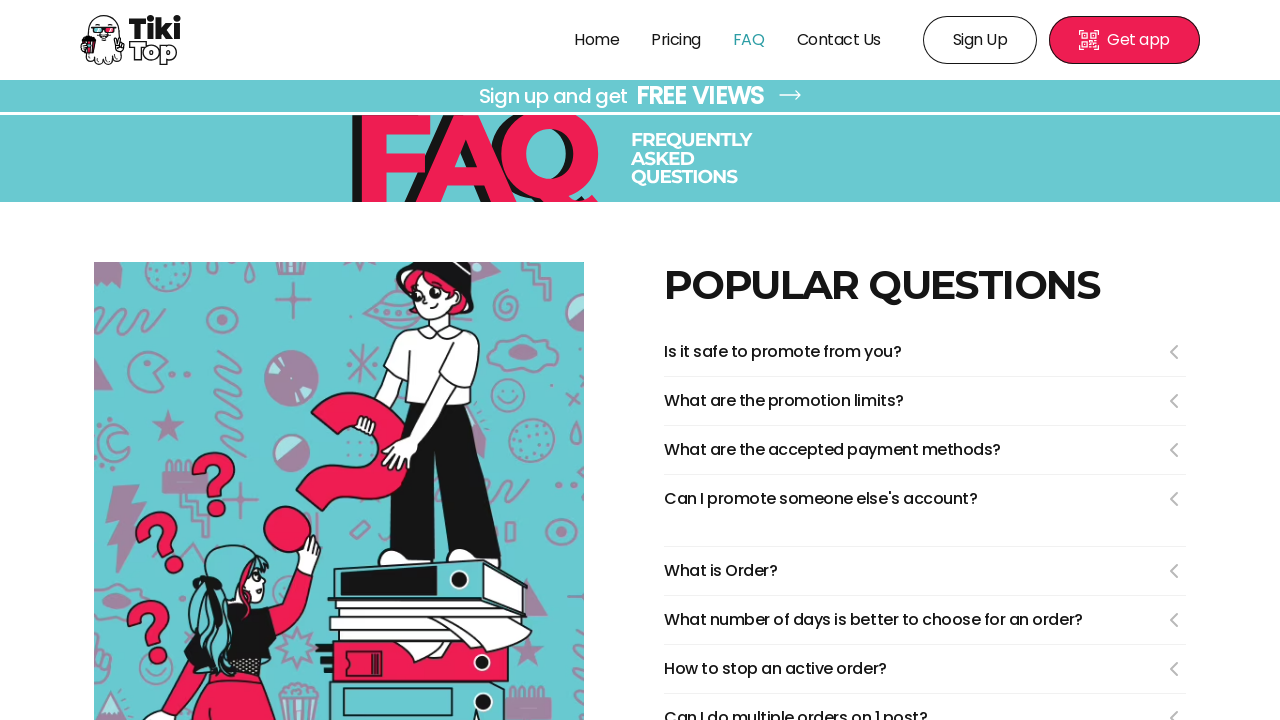

Collapsed FAQ question 4 at (925, 499) on li.FaqInfoItem_item__awC4B:nth-child(4) summary.FaqInfoItem_faqSummary__eKNYE
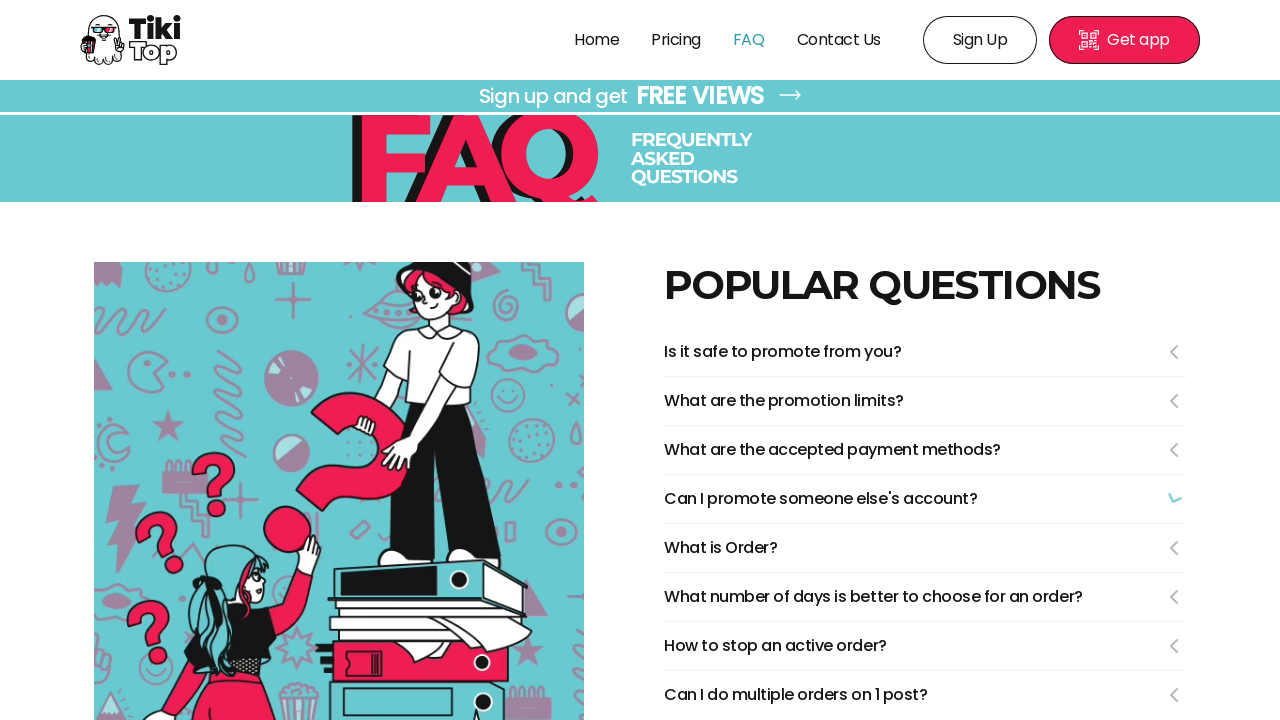

Expanded FAQ question 5 at (925, 554) on li.FaqInfoItem_item__awC4B >> nth=4
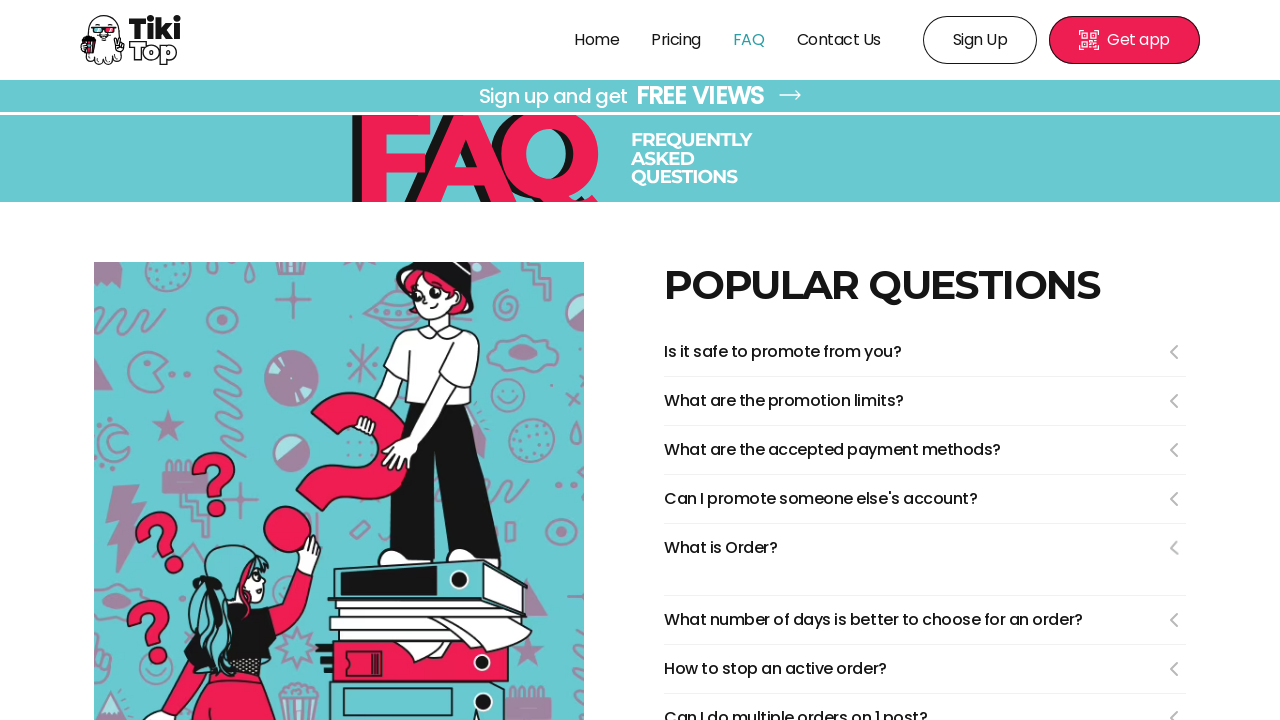

Collapsed FAQ question 5 at (925, 548) on li.FaqInfoItem_item__awC4B:nth-child(5) summary.FaqInfoItem_faqSummary__eKNYE
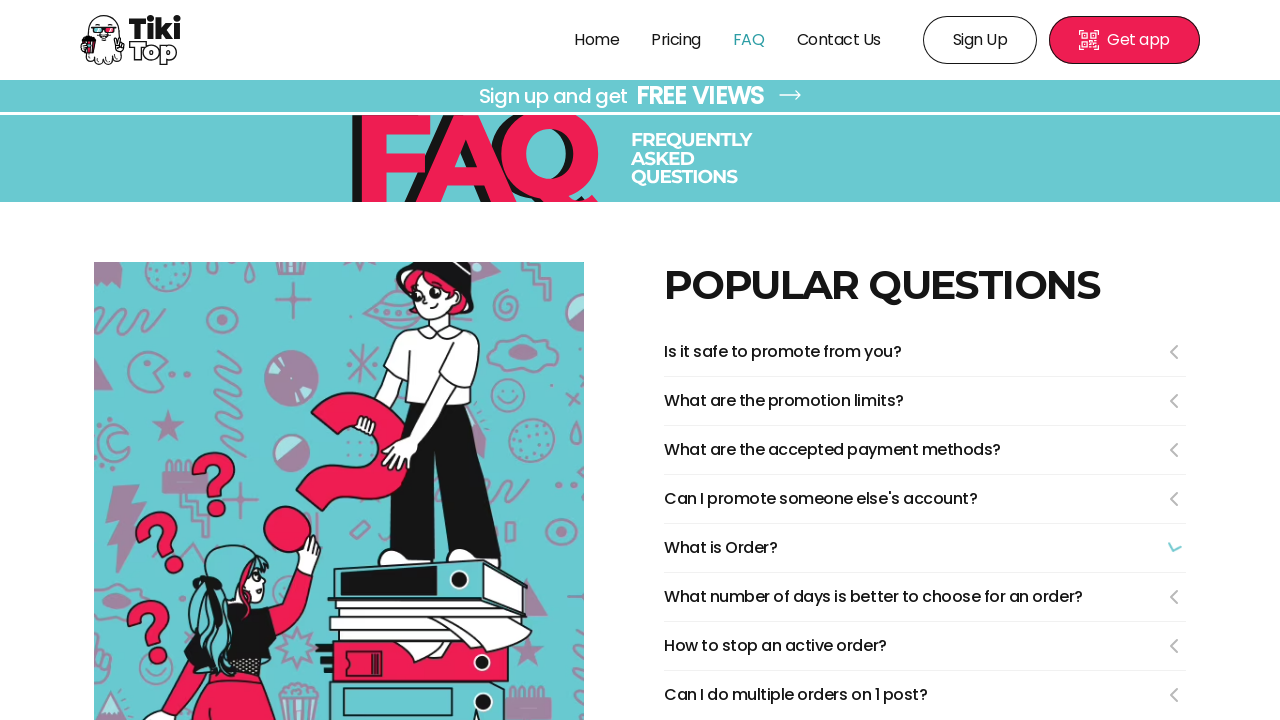

Expanded FAQ question 6 at (925, 604) on li.FaqInfoItem_item__awC4B >> nth=5
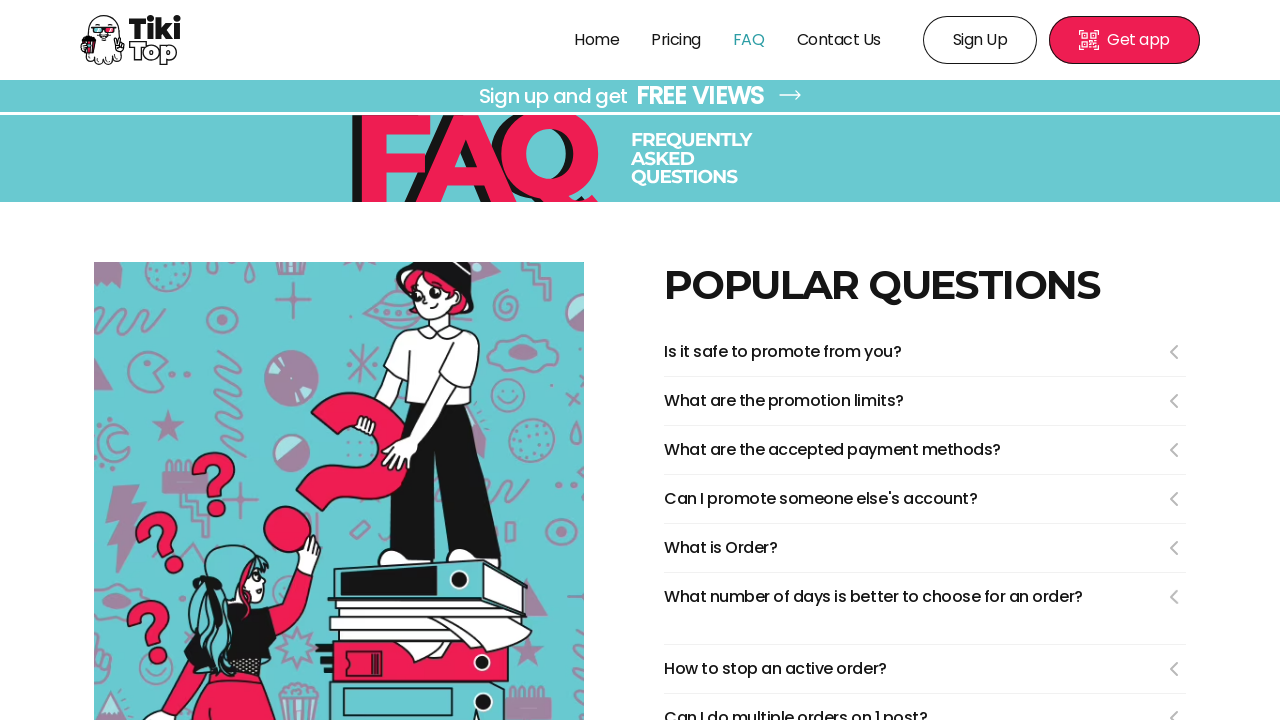

Collapsed FAQ question 6 at (925, 597) on li.FaqInfoItem_item__awC4B:nth-child(6) summary.FaqInfoItem_faqSummary__eKNYE
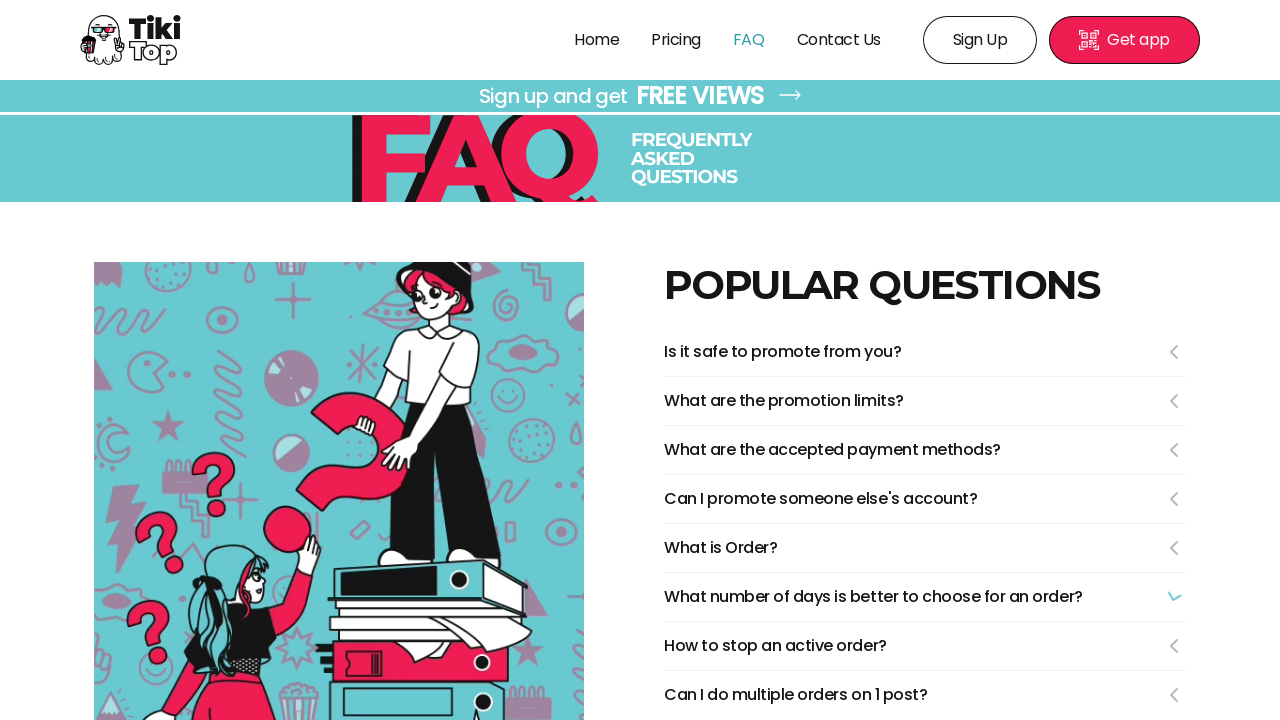

Expanded FAQ question 7 at (925, 652) on li.FaqInfoItem_item__awC4B >> nth=6
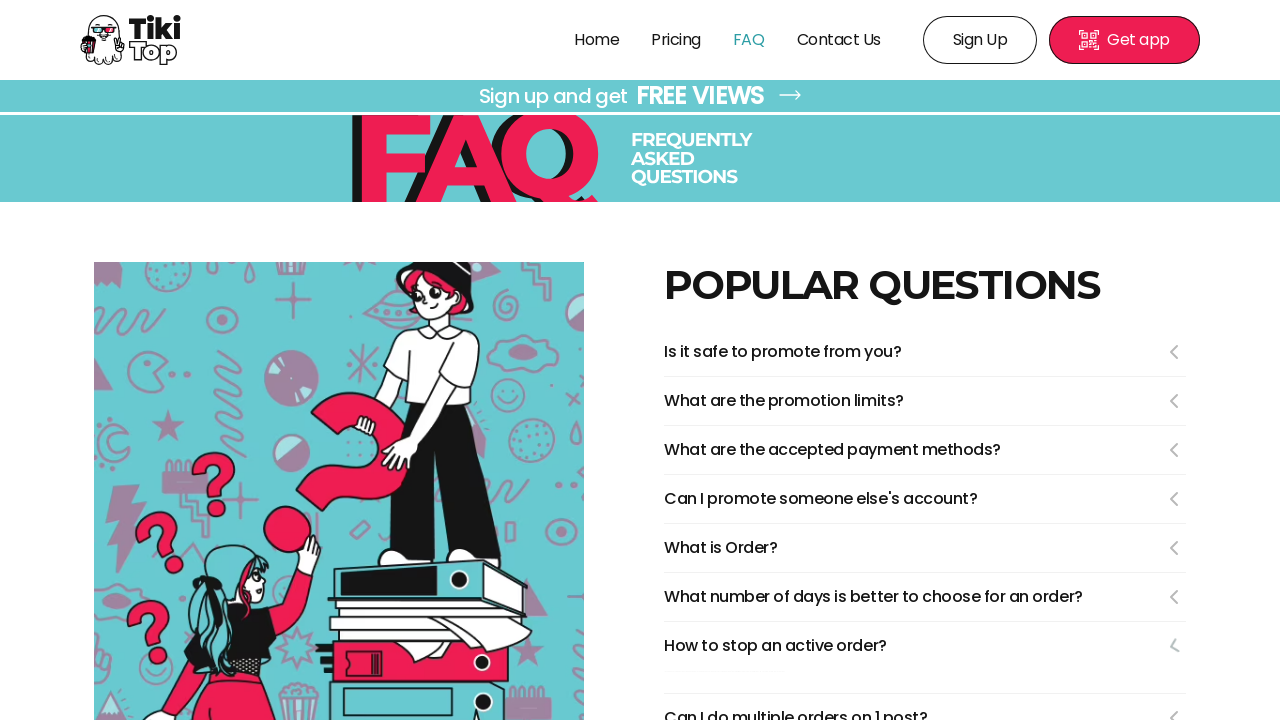

Collapsed FAQ question 7 at (925, 646) on li.FaqInfoItem_item__awC4B:nth-child(7) summary.FaqInfoItem_faqSummary__eKNYE
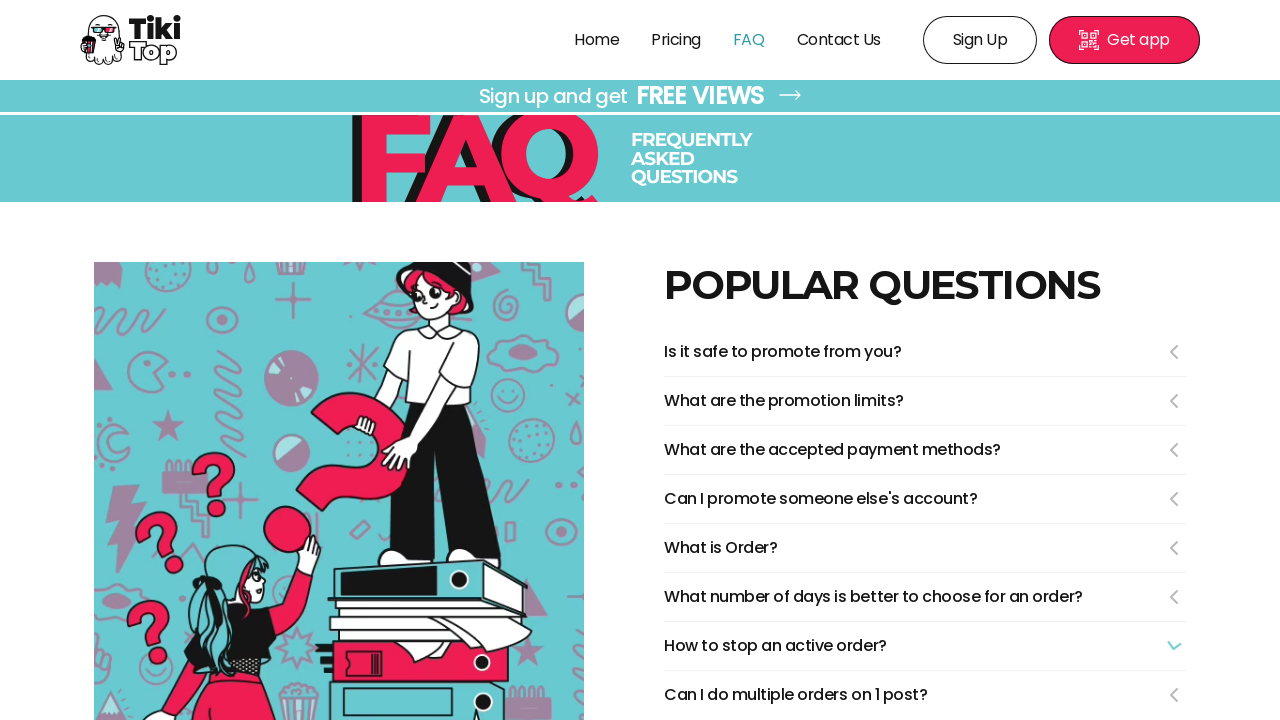

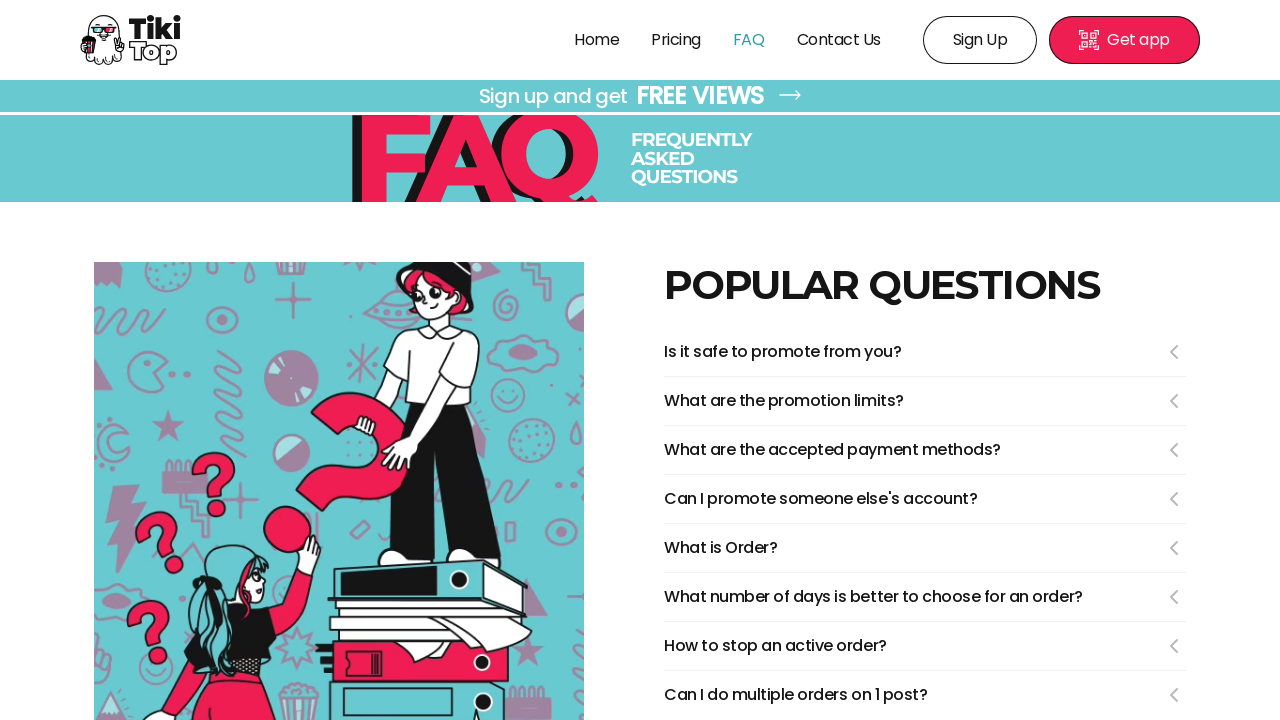